Tests browser window handling by clicking a link that opens a new window, then iterating through all open windows to find one with a specific title and logging its URL.

Starting URL: https://opensource-demo.orangehrmlive.com/web/index.php/auth/login

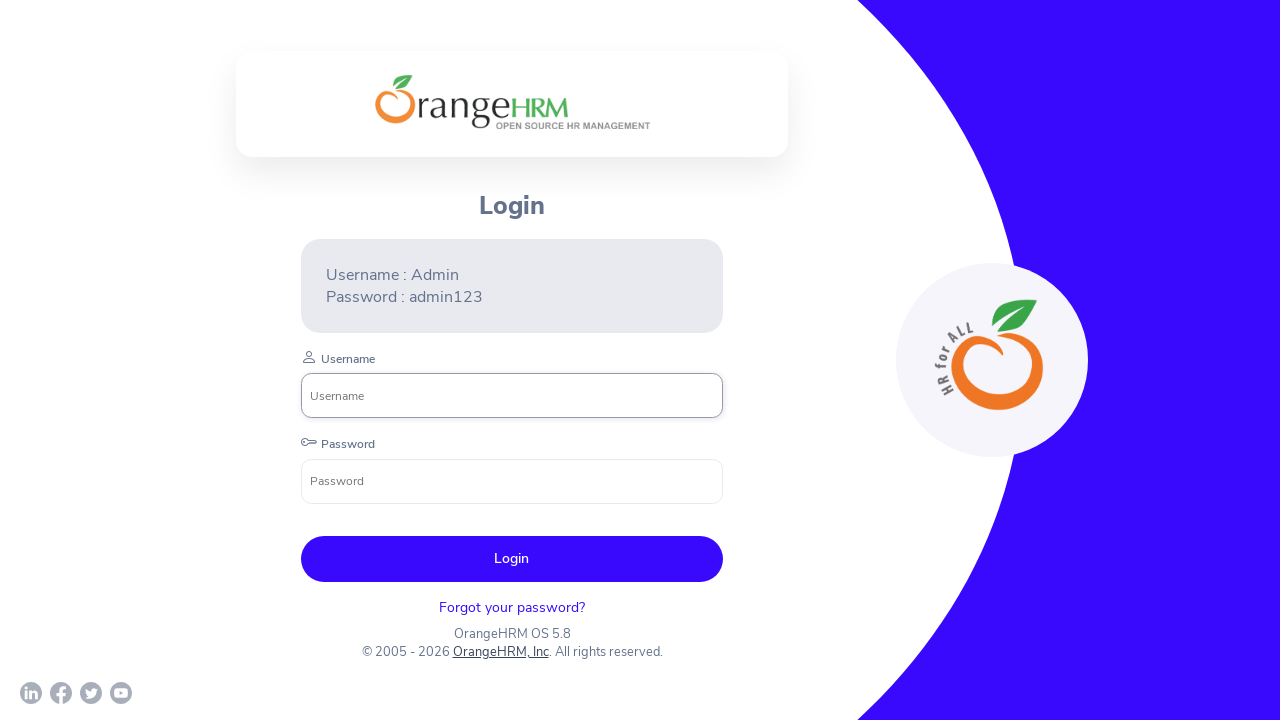

Clicked OrangeHRM, Inc link and new window opened at (500, 652) on xpath=//a[normalize-space()='OrangeHRM, Inc']
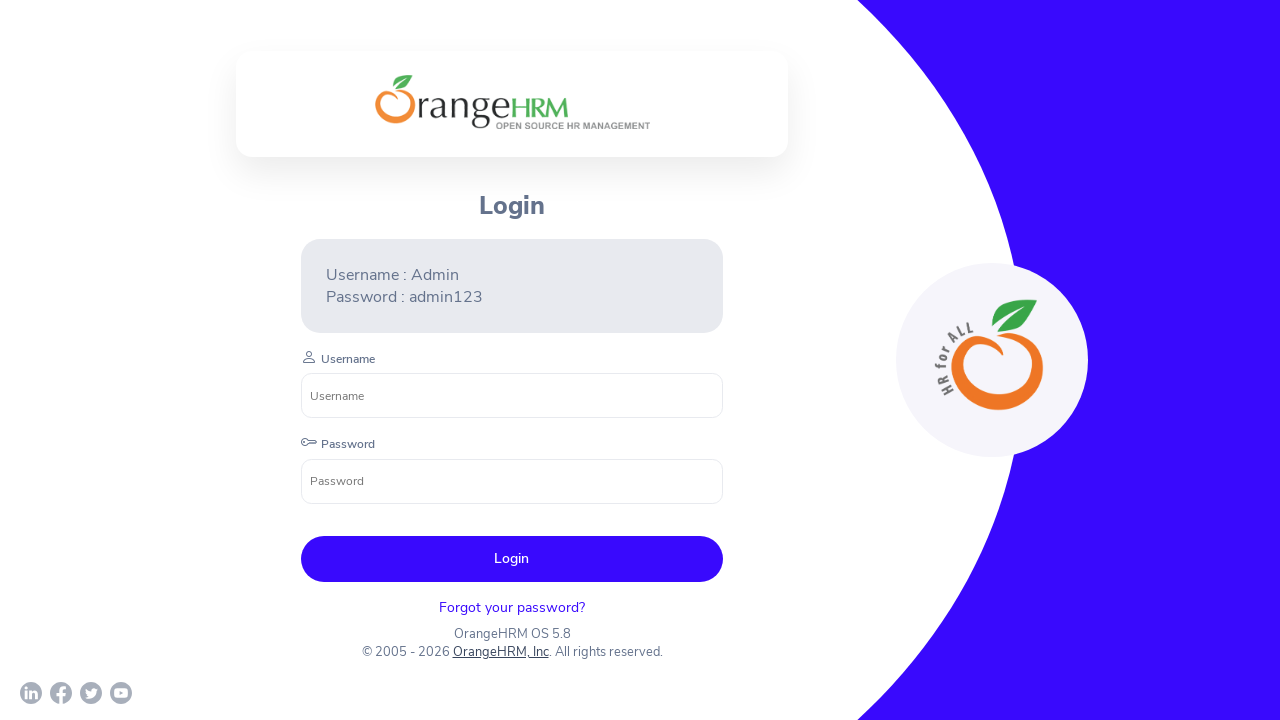

New page loaded completely
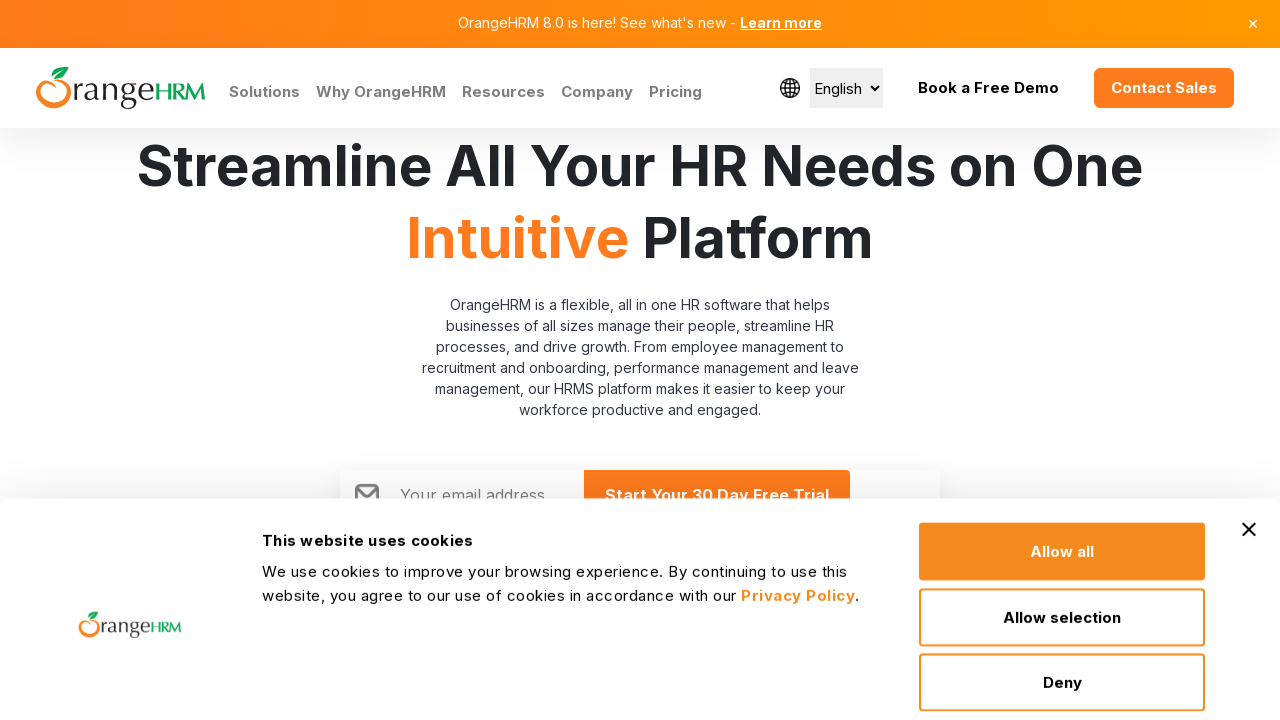

Retrieved all open pages from context
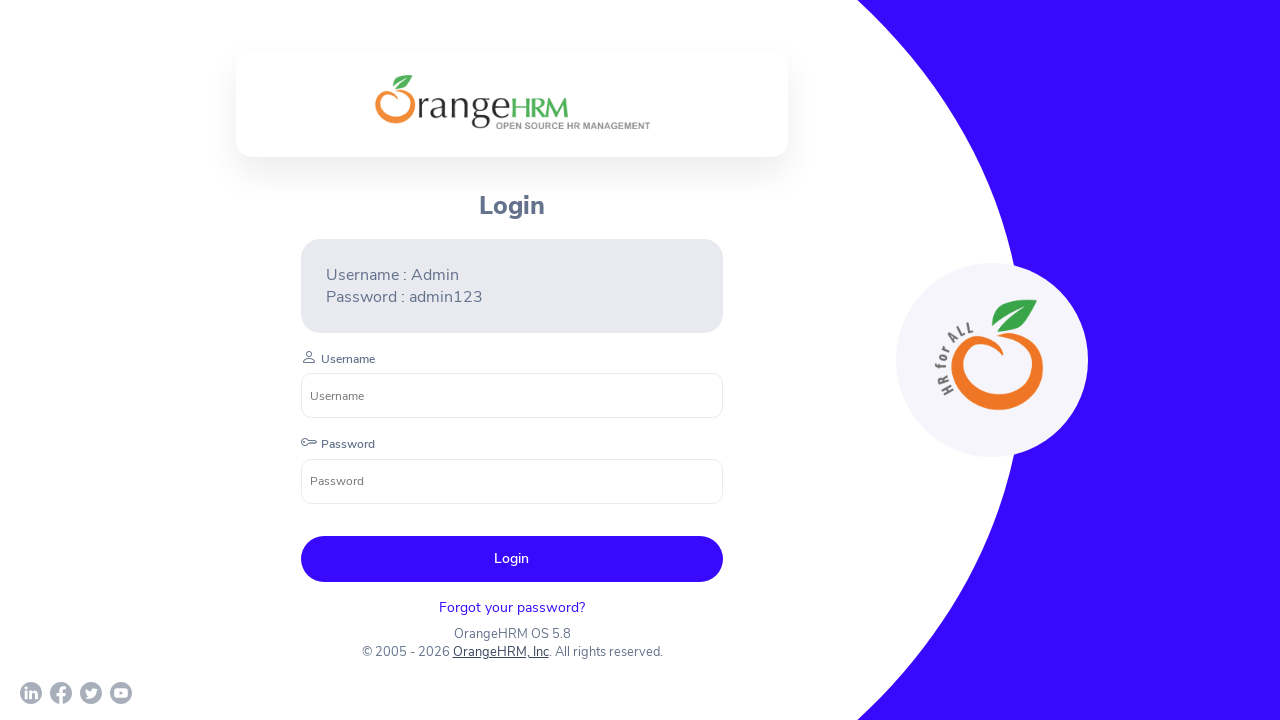

Found page with title 'OrangeHRM' - URL: https://opensource-demo.orangehrmlive.com/web/index.php/auth/login
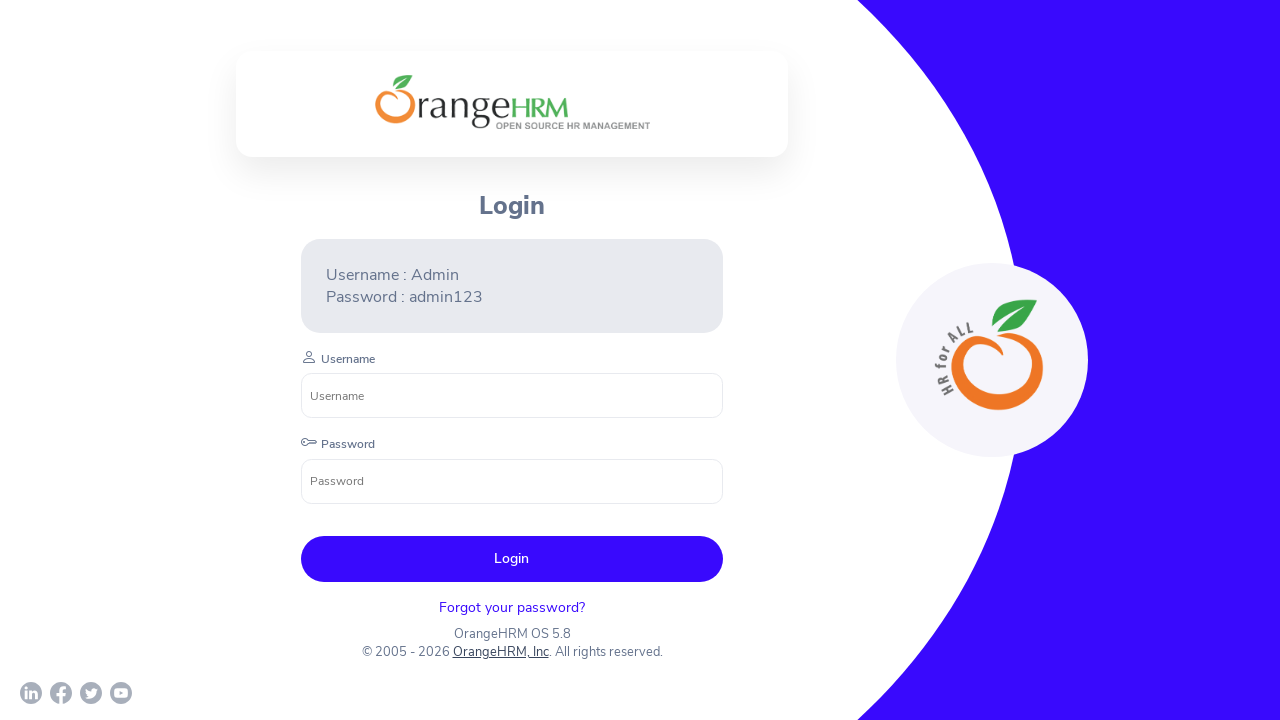

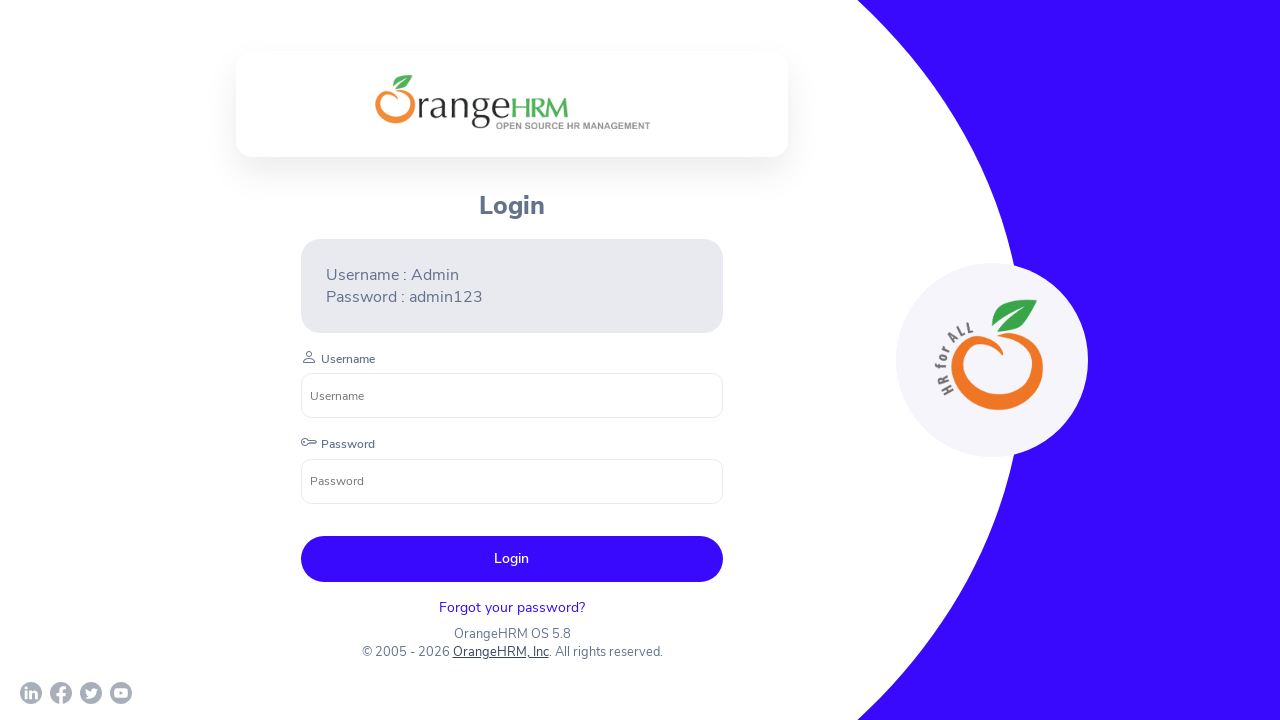